Tests a math puzzle form by extracting a hidden value from an element attribute, calculating a result using logarithm and sine functions, filling in the answer, checking required checkboxes, and submitting the form.

Starting URL: http://suninjuly.github.io/get_attribute.html

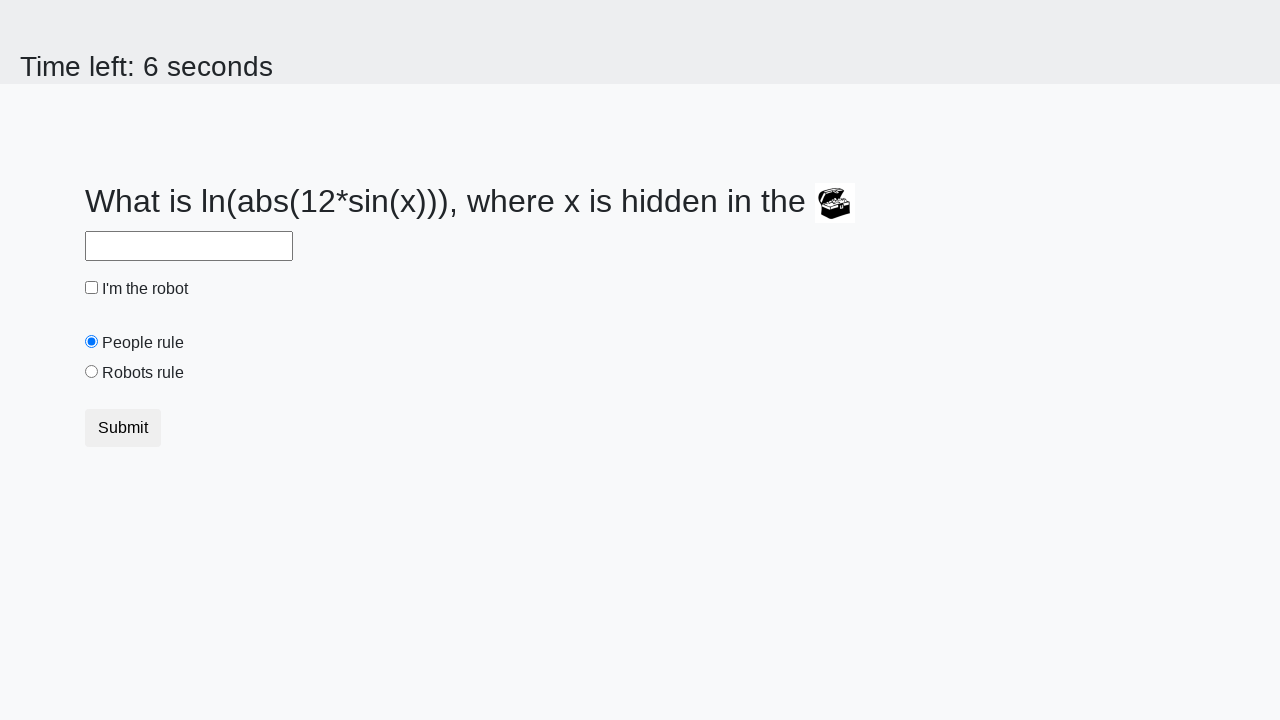

Located treasure element with hidden value
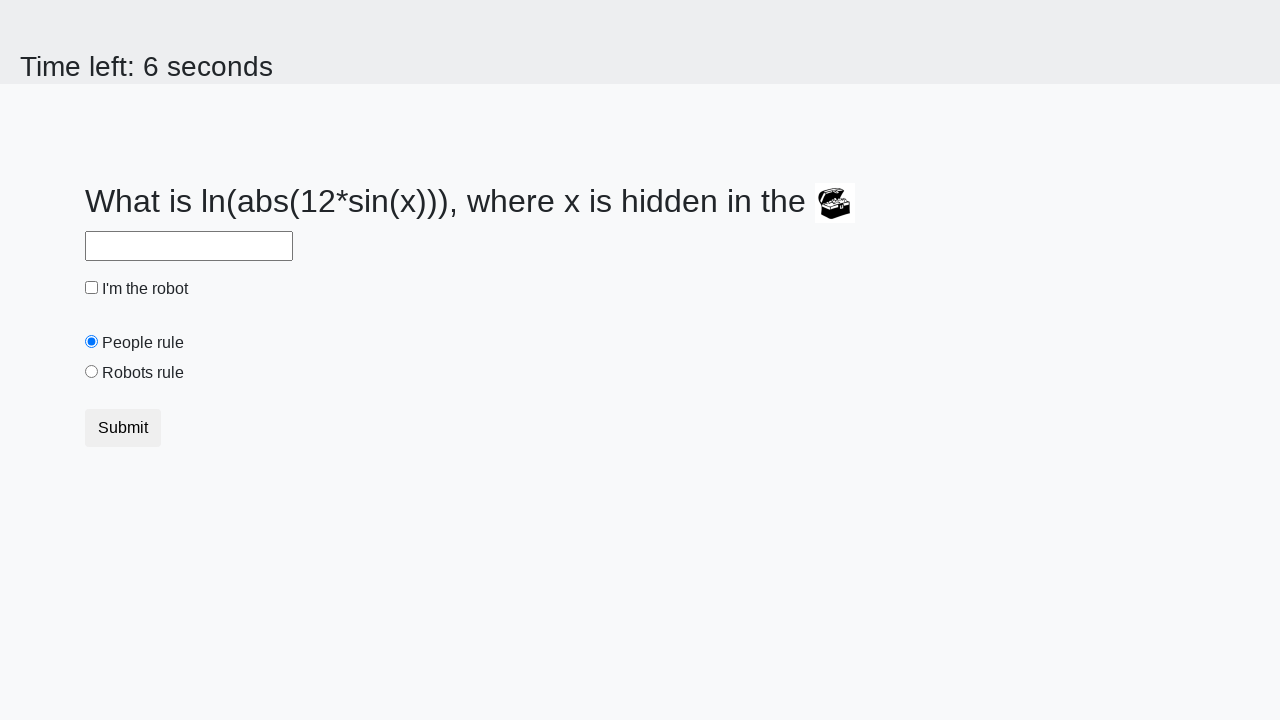

Extracted hidden valuex attribute from treasure element
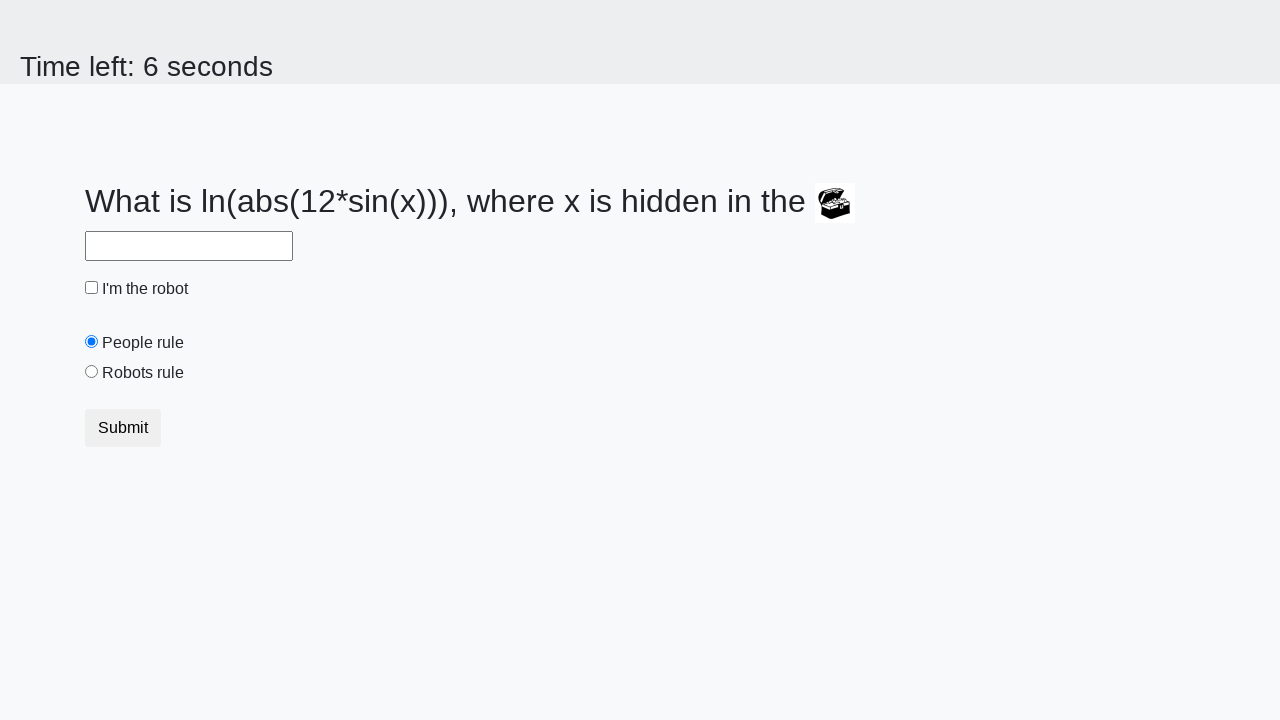

Calculated answer using logarithm and sine functions
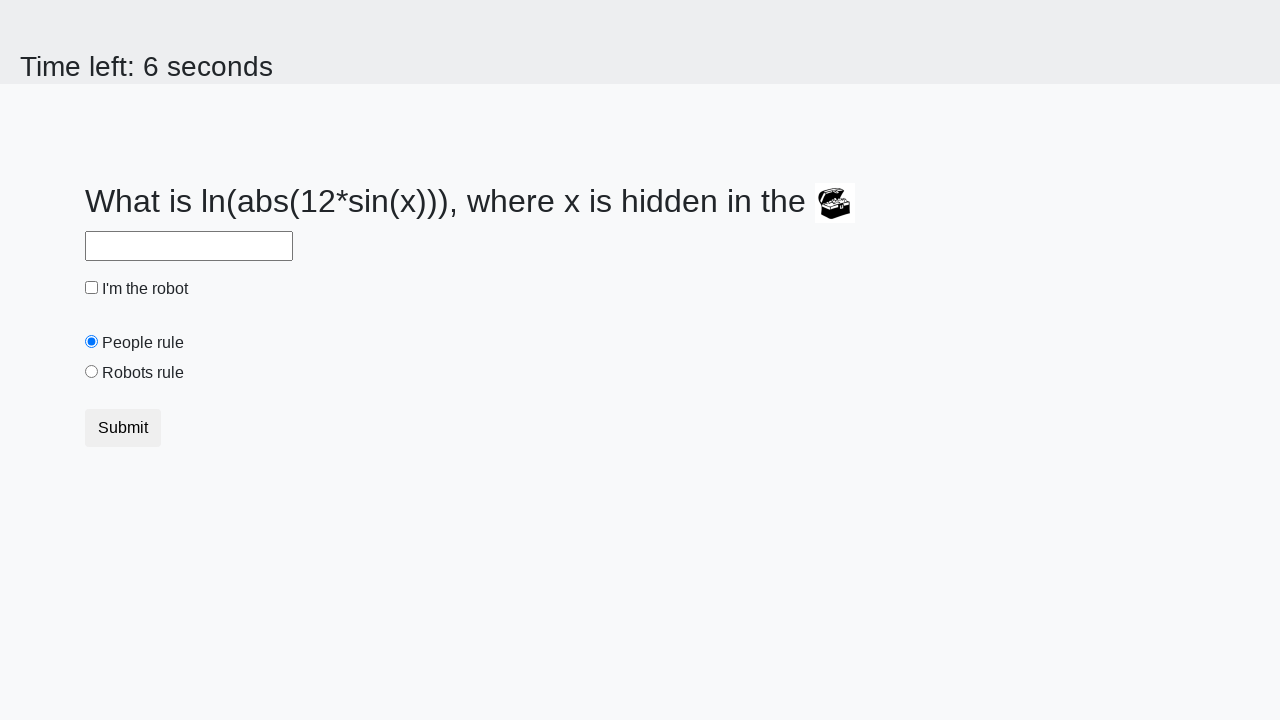

Filled answer field with calculated value on #answer
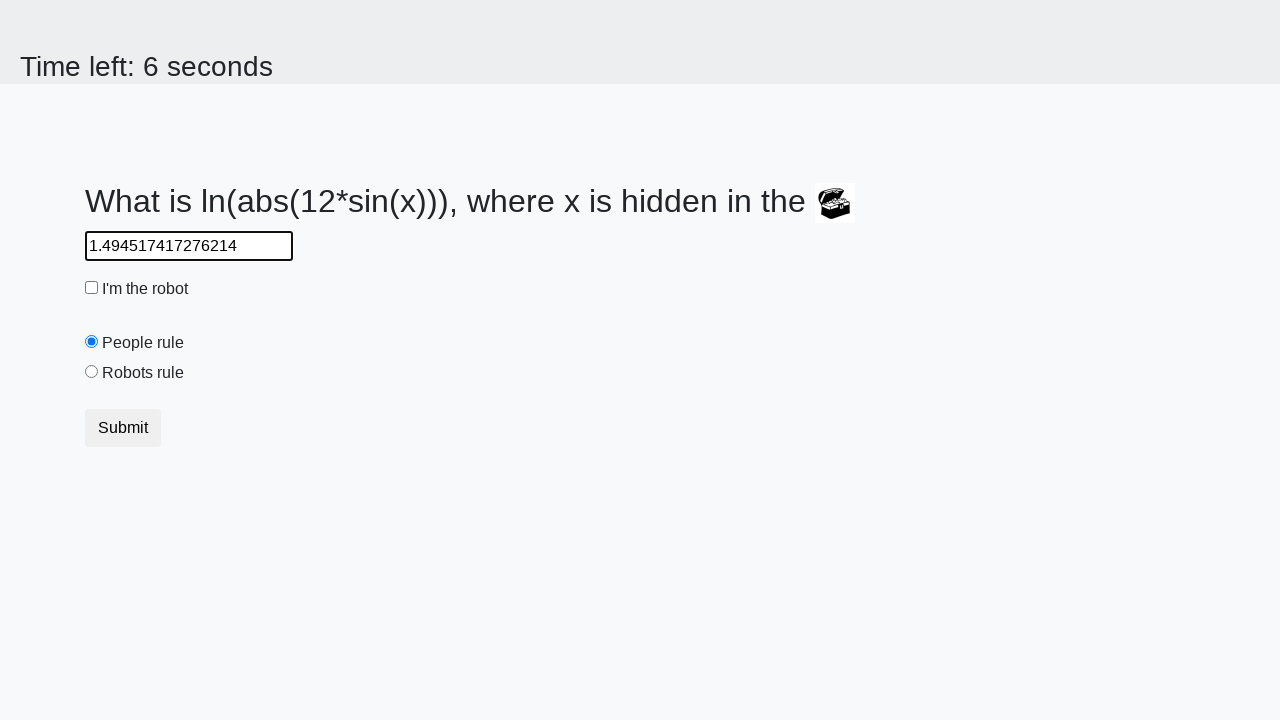

Checked robot checkbox at (92, 288) on input#robotCheckbox
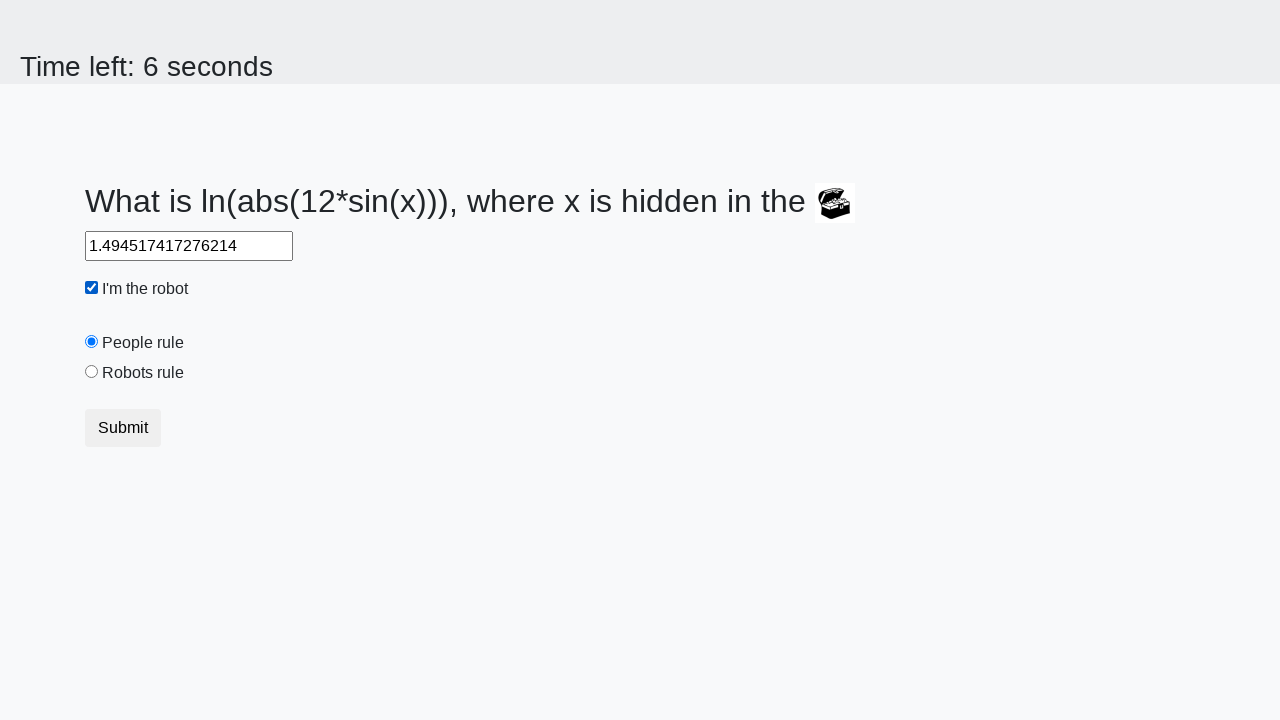

Checked robots rule checkbox at (92, 372) on input#robotsRule
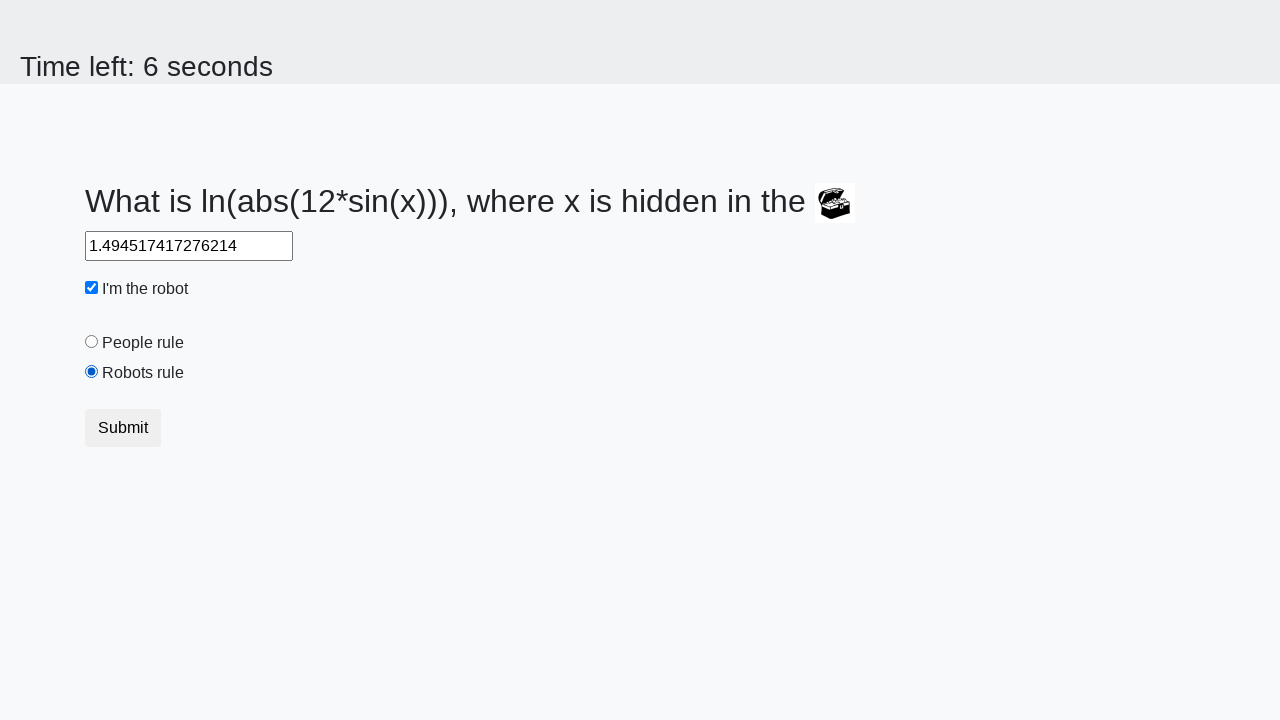

Clicked submit button to submit the form at (123, 428) on button.btn
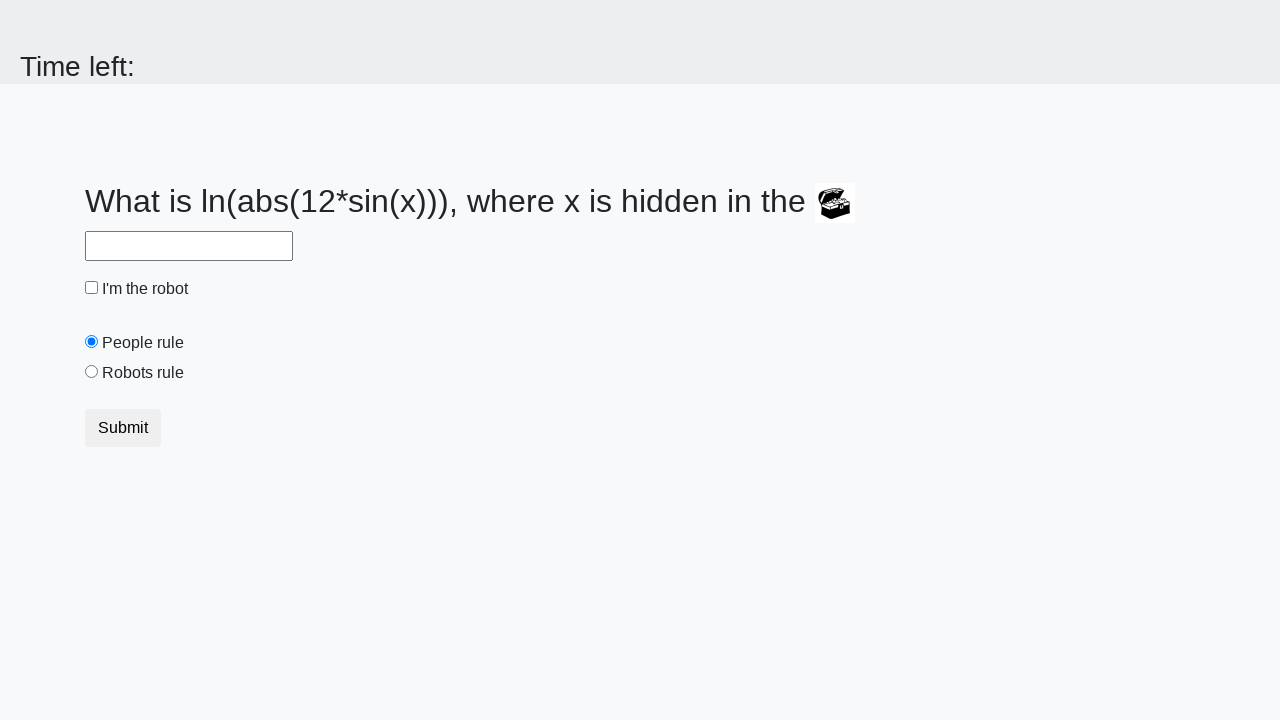

Waited for form submission response
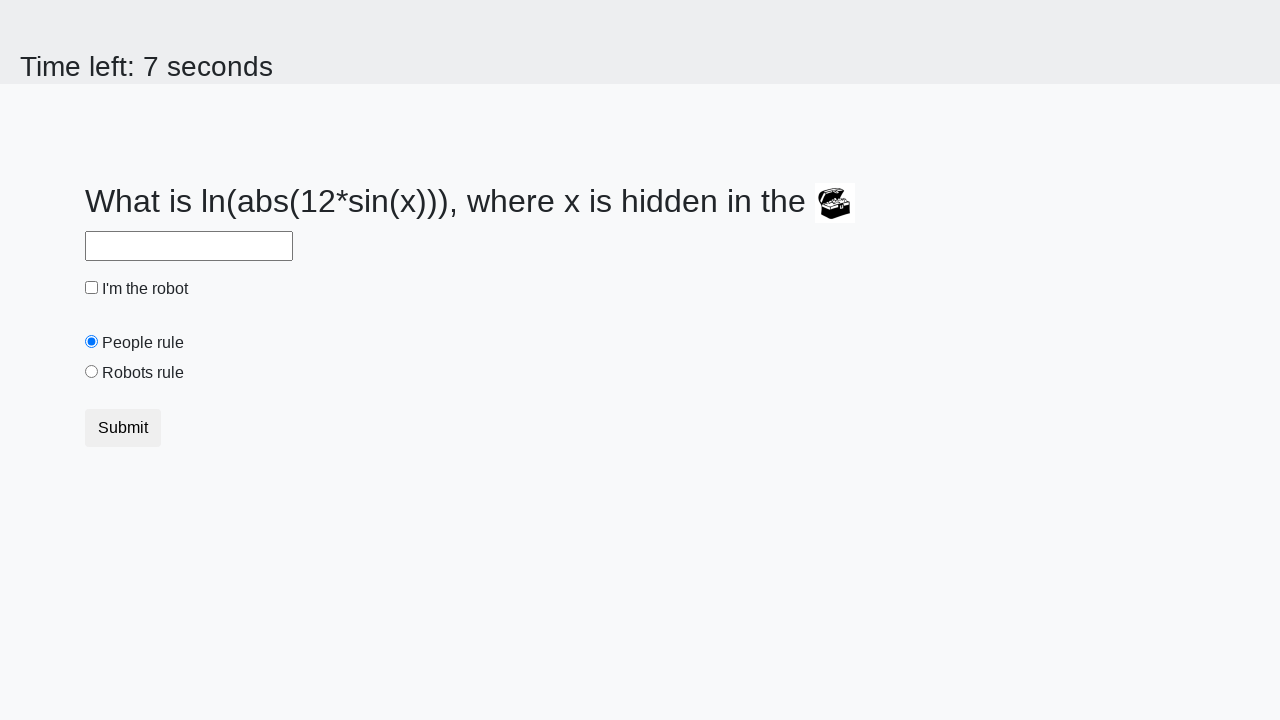

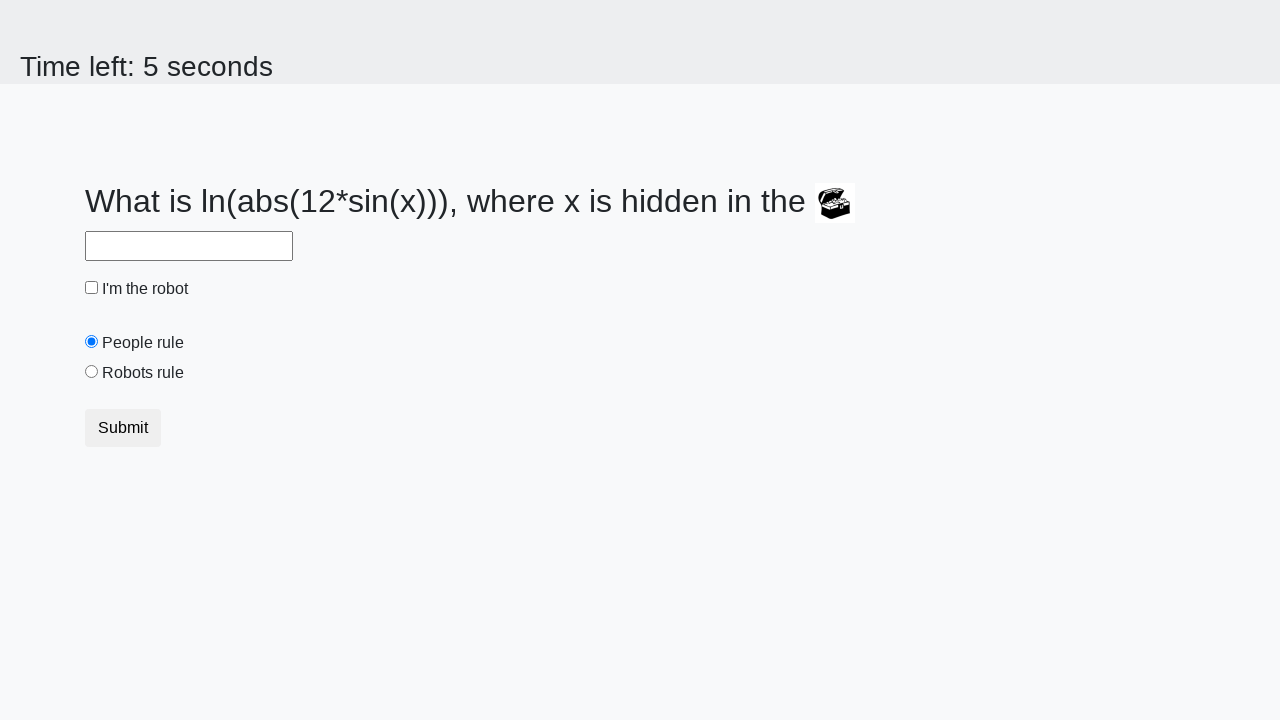